Navigates to the Rating documentation page and verifies the h1 heading is present

Starting URL: https://flowbite-svelte.com/docs/components/rating

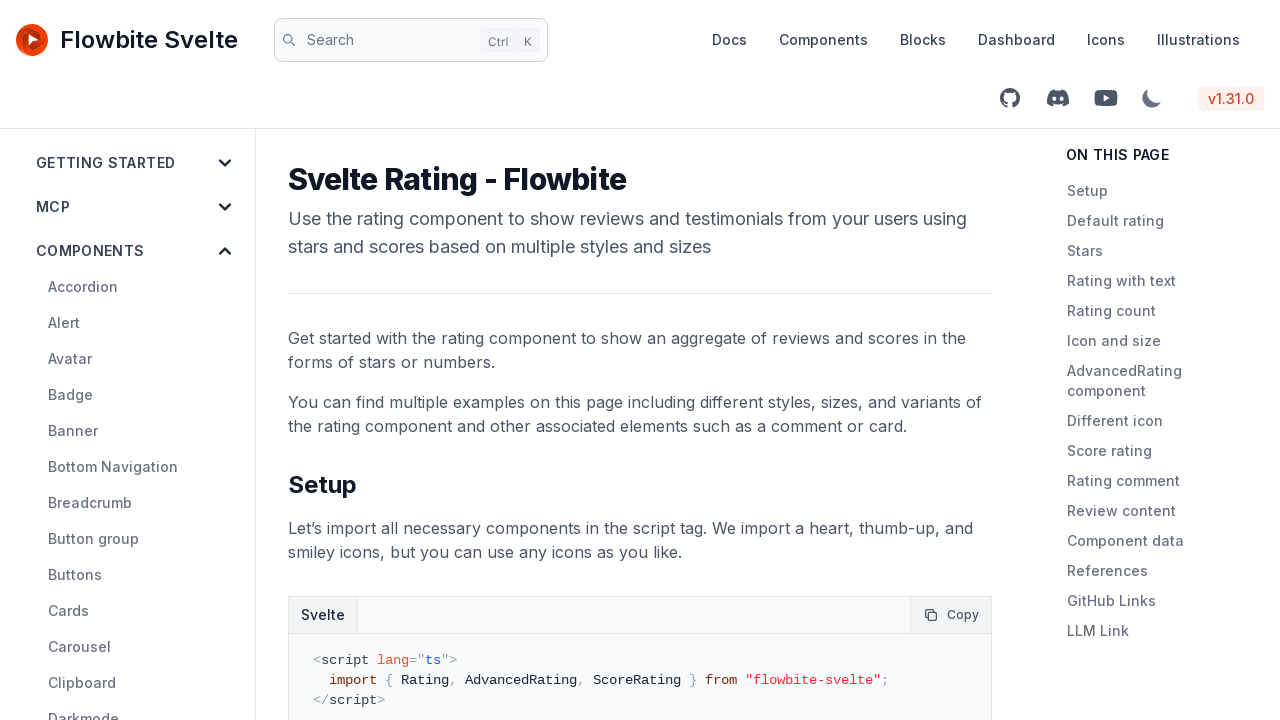

Navigated to Rating documentation page
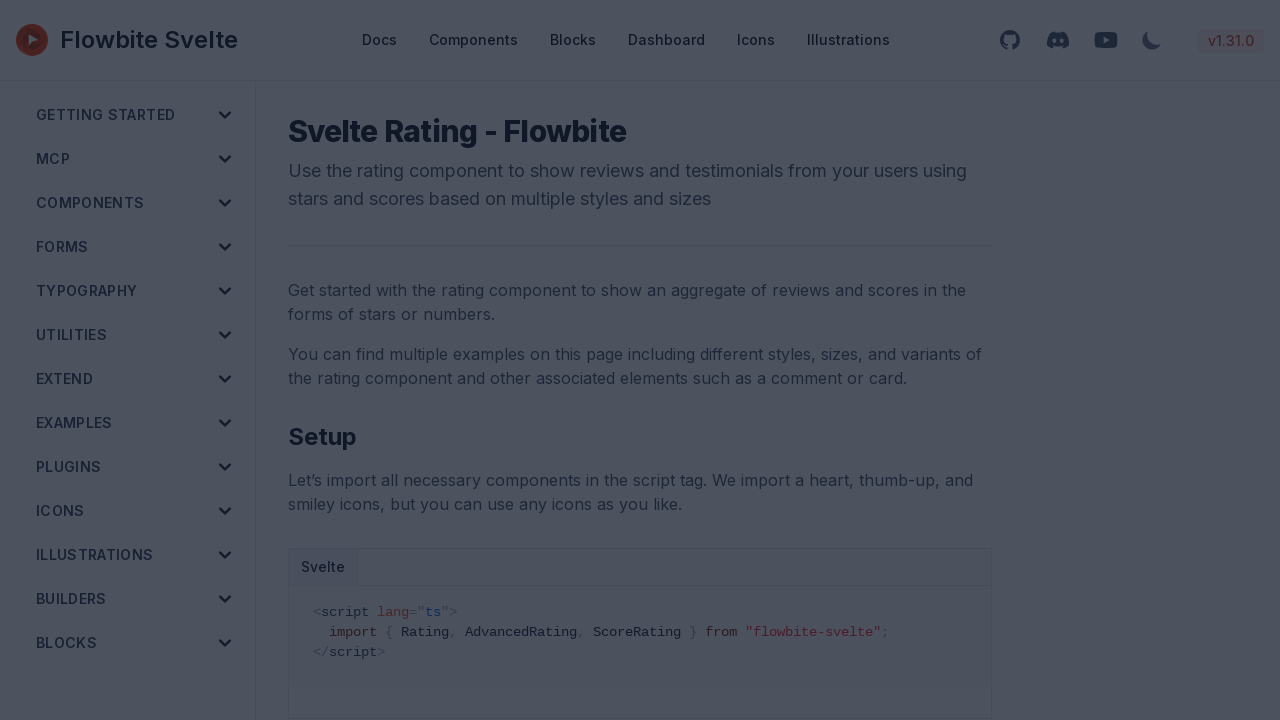

Waited for h1 heading to be present
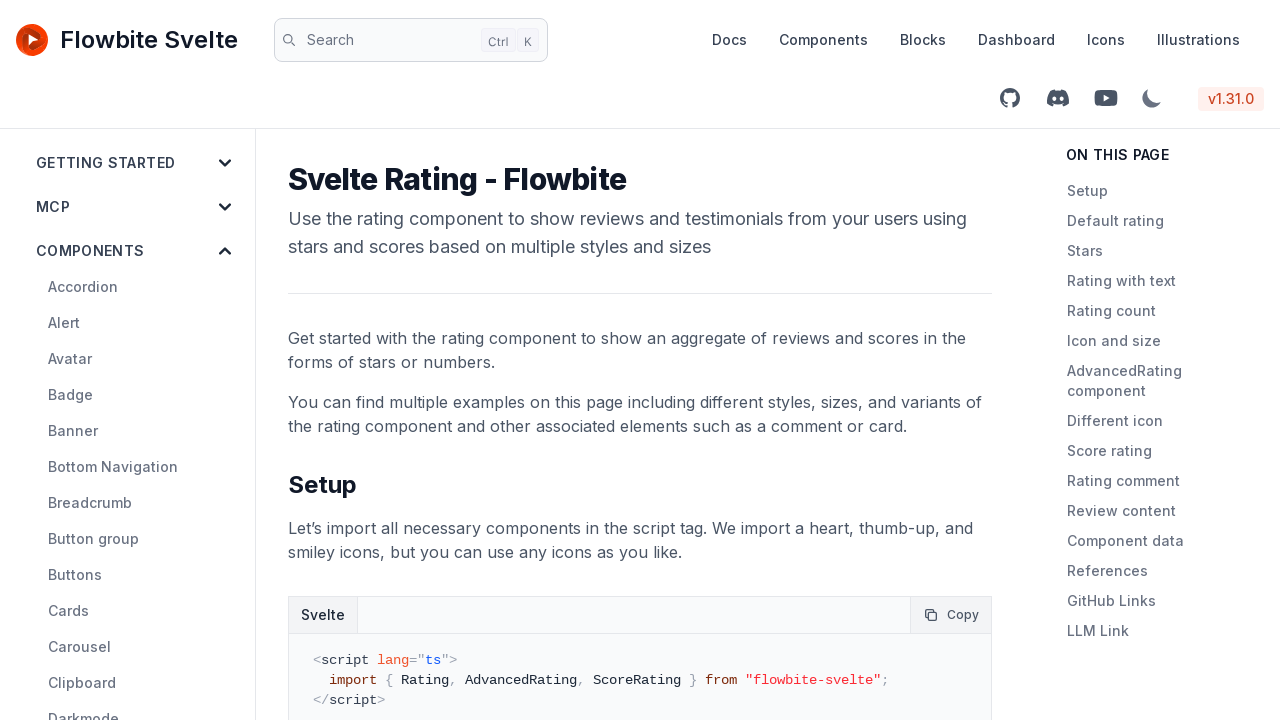

Verified h1 heading is present on the page
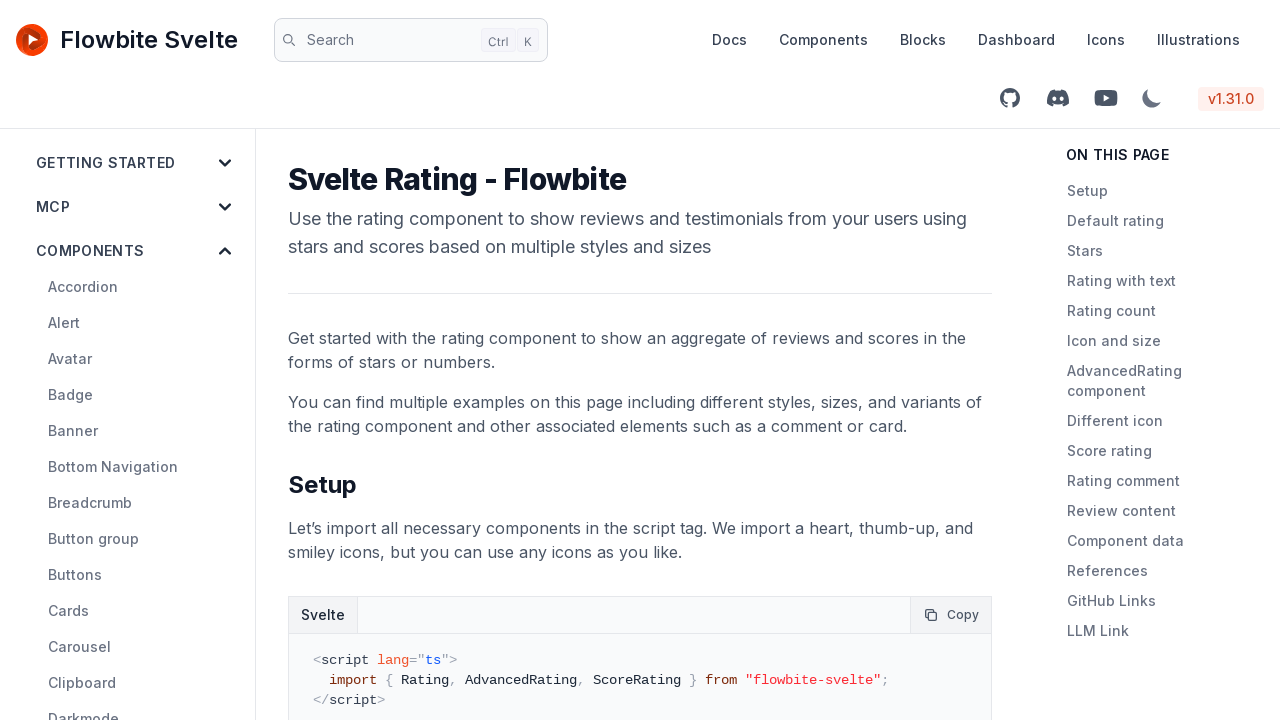

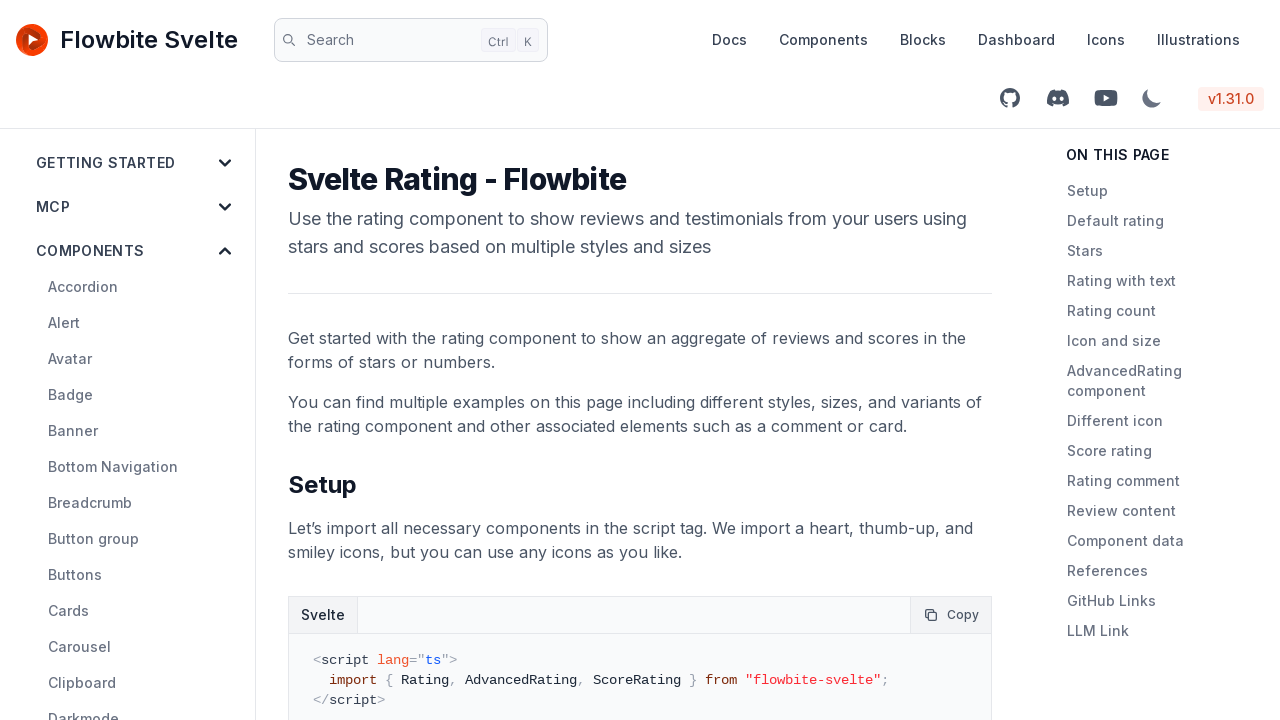